Navigates to the Playwright website, clicks the 'Get started' link, and verifies that the Installation heading is visible on the resulting page

Starting URL: https://playwright.dev

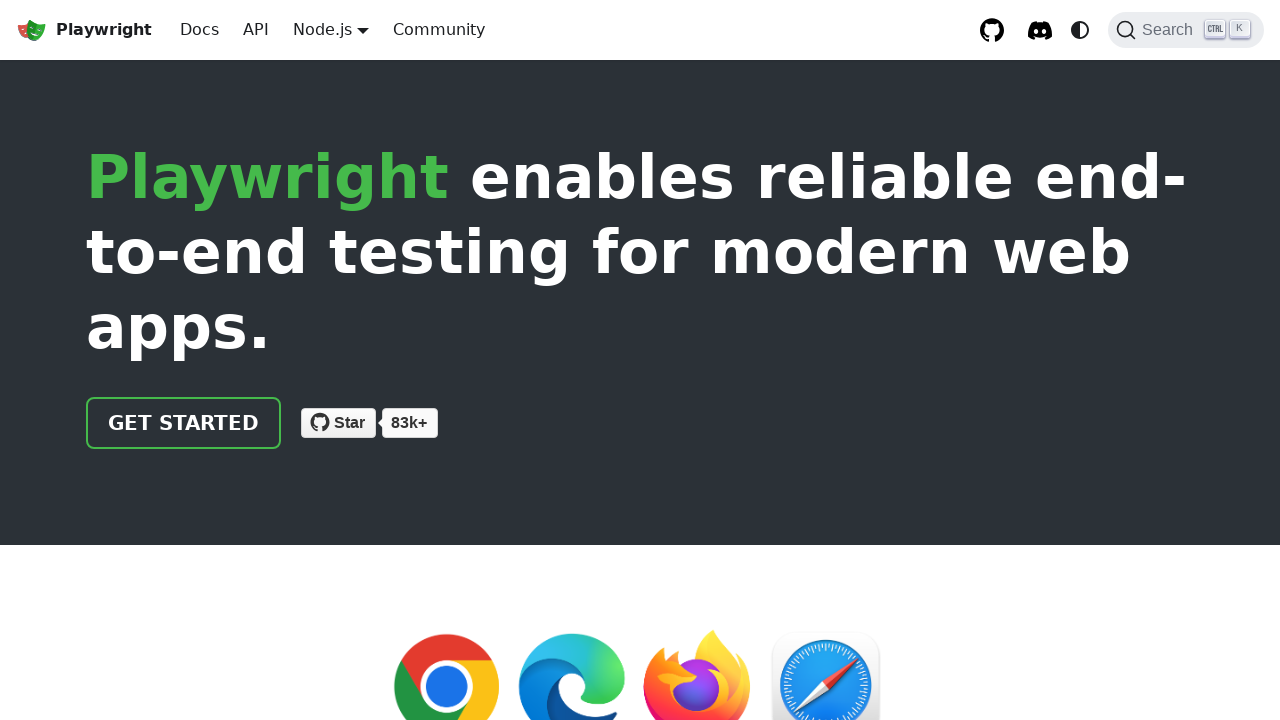

Navigated to Playwright website (https://playwright.dev)
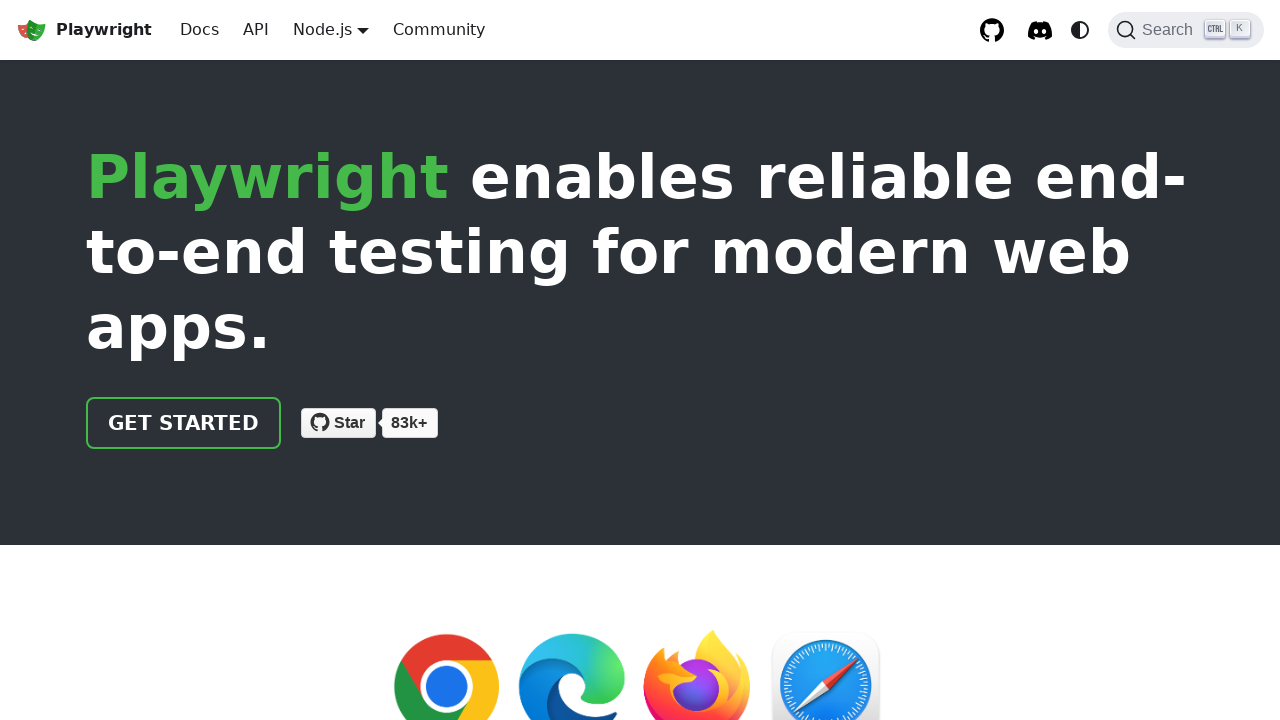

Located 'Get started' link
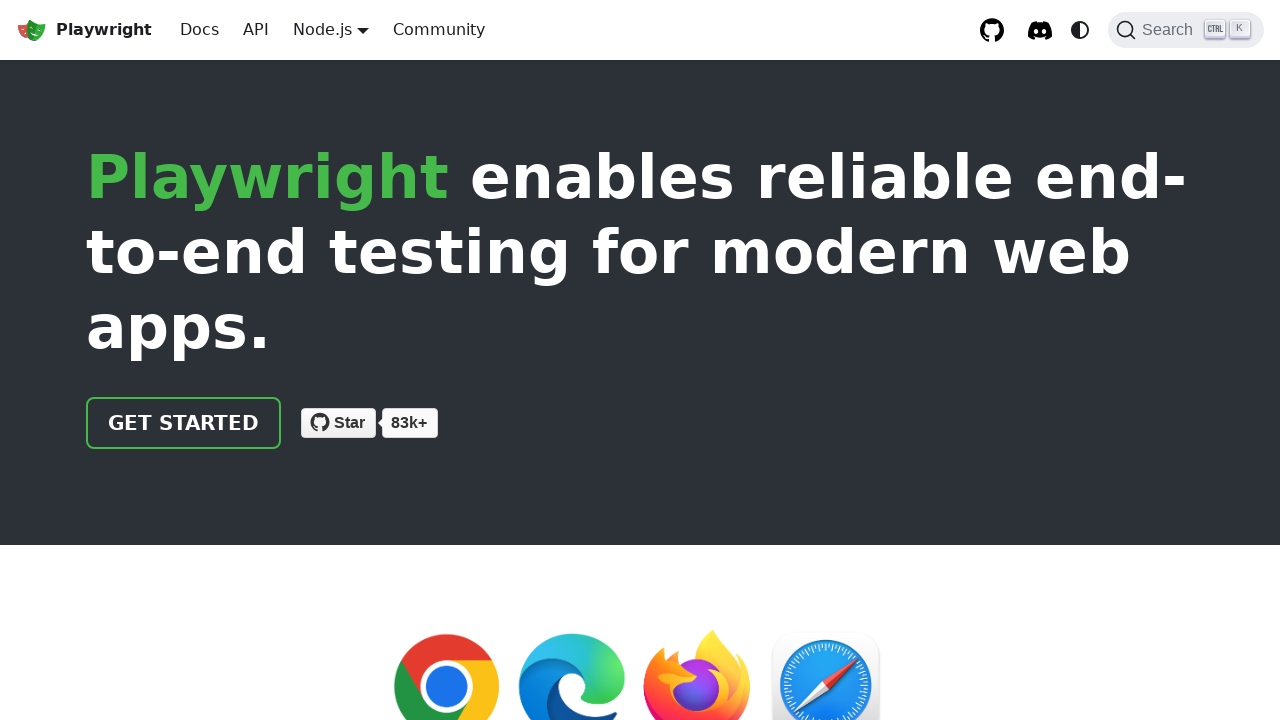

Clicked 'Get started' link at (184, 423) on internal:role=link[name="Get started"i]
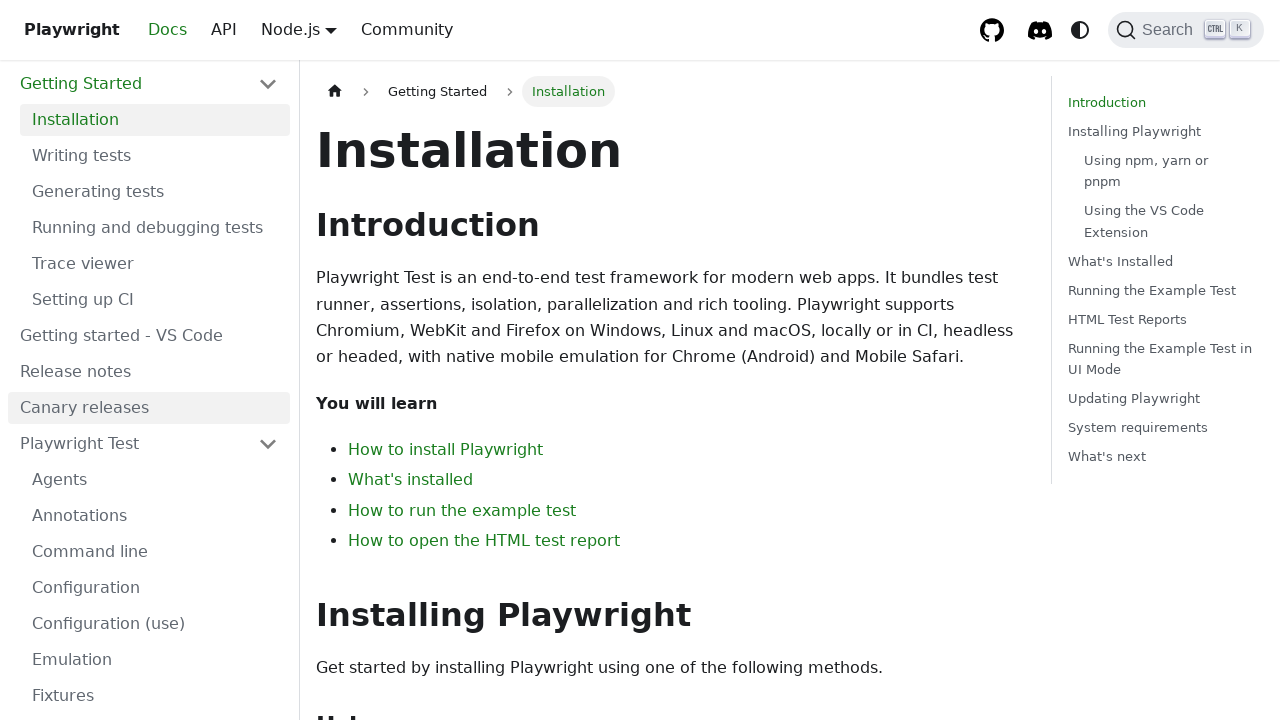

Located 'Installation' heading
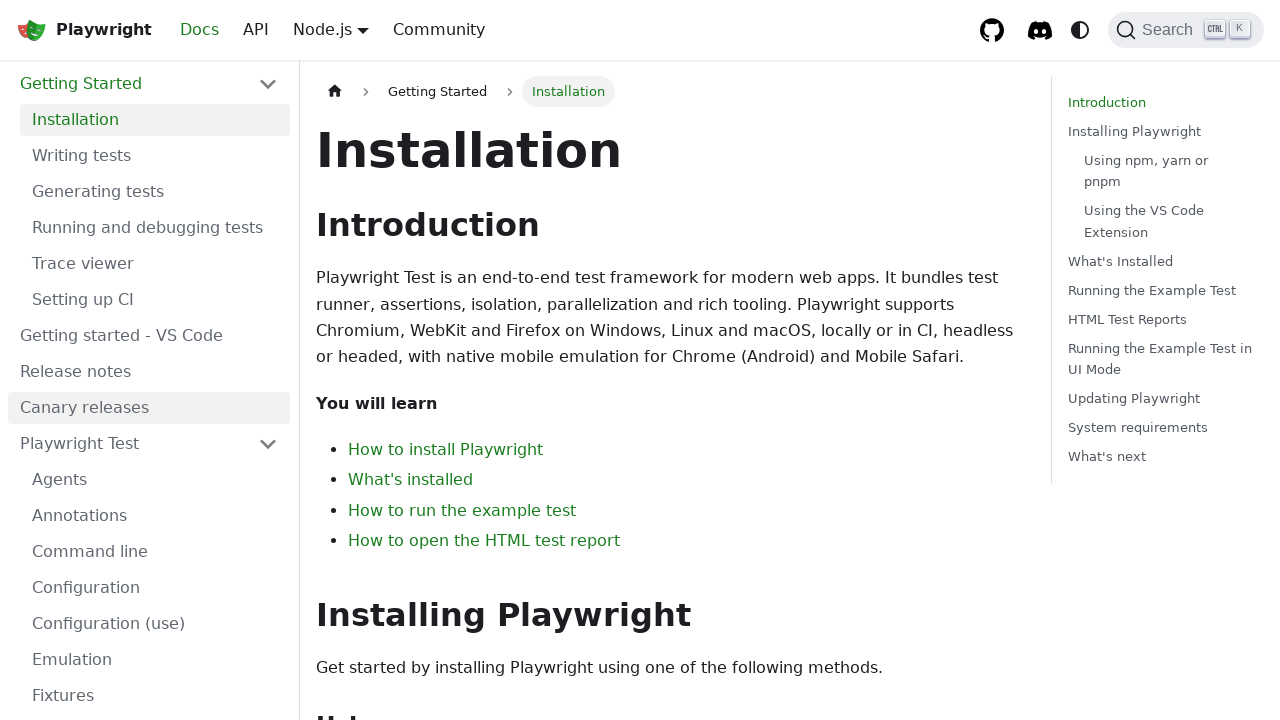

Verified 'Installation' heading is visible
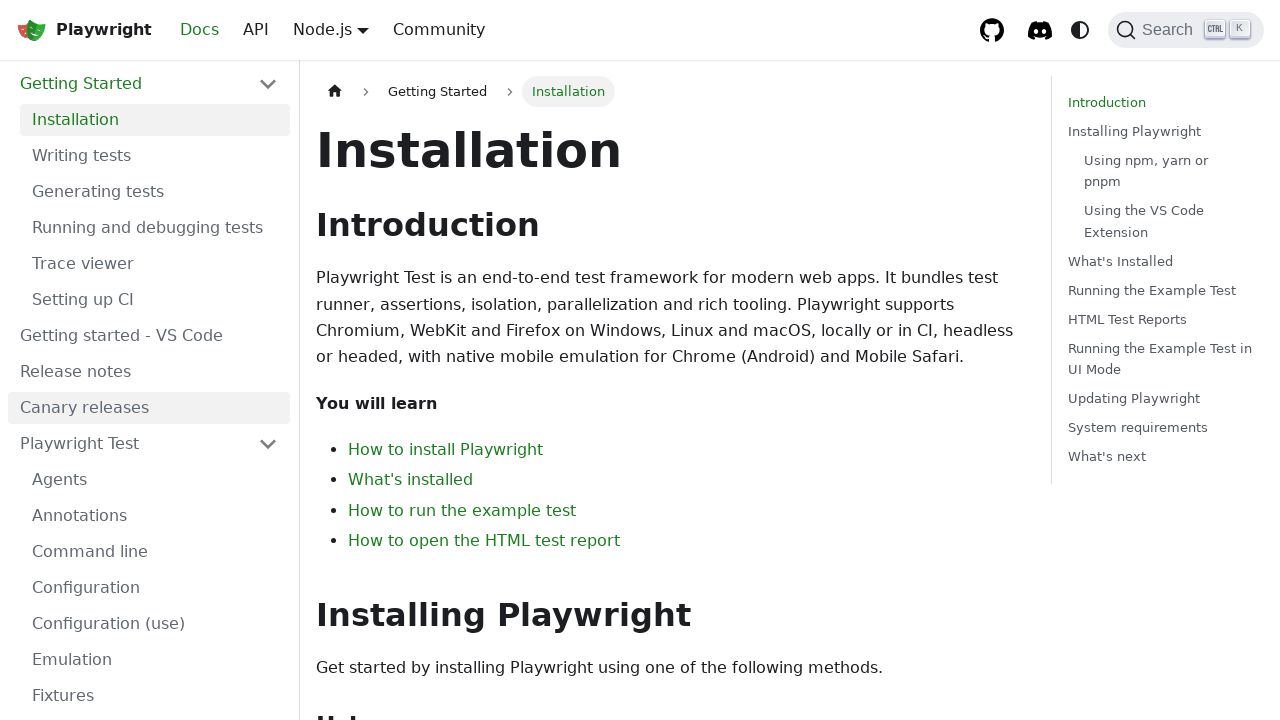

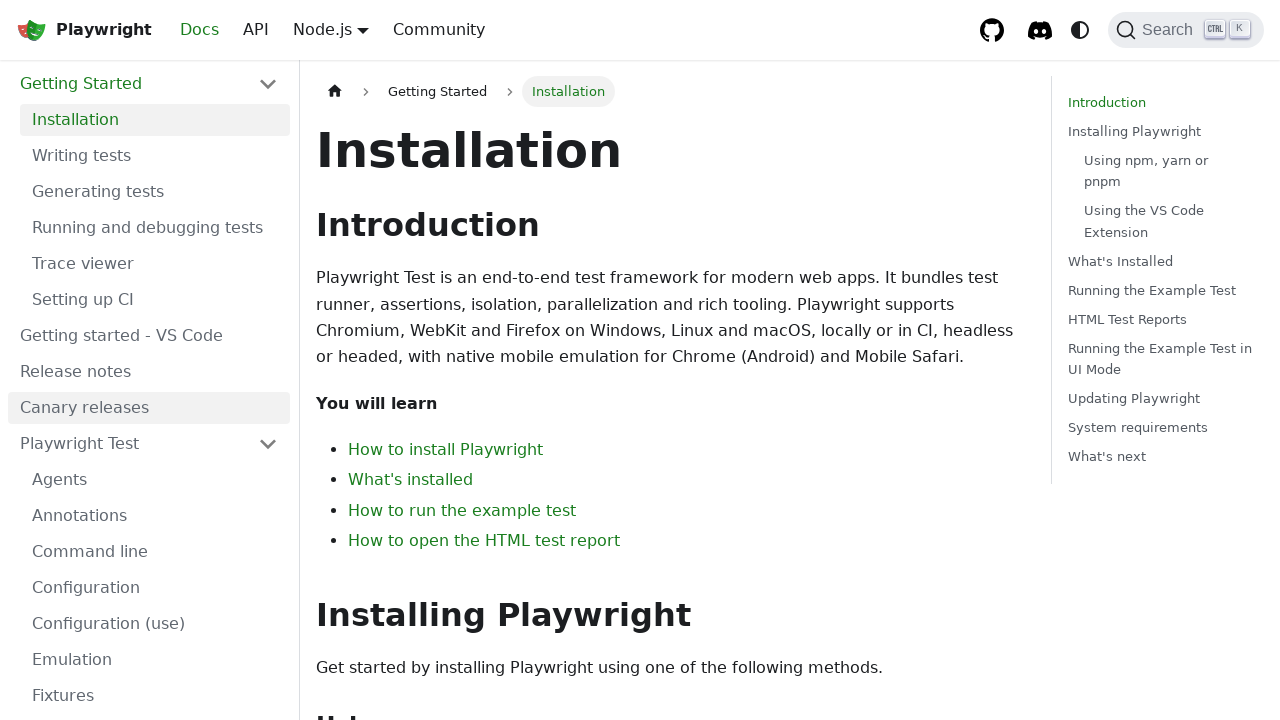